Tests the .children() method by verifying the number of child elements in various containers

Starting URL: https://rahulshettyacademy.com/seleniumPractise/#/

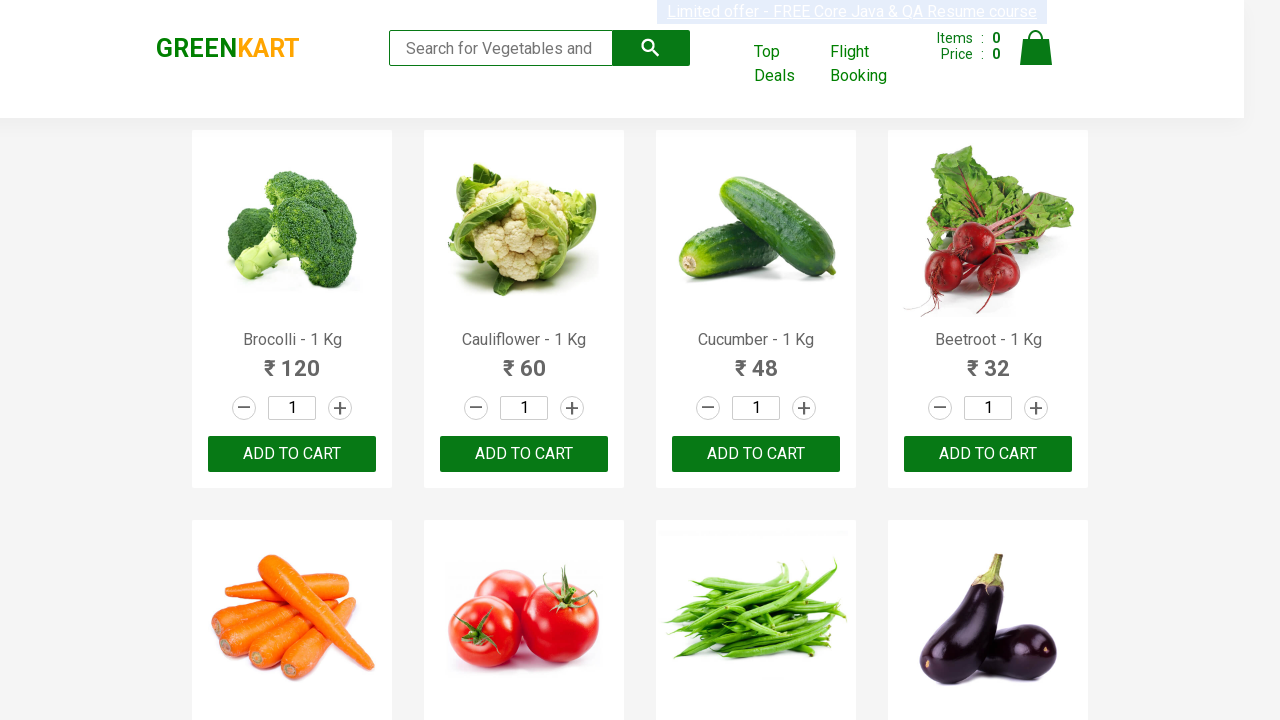

Waited for .container elements to load
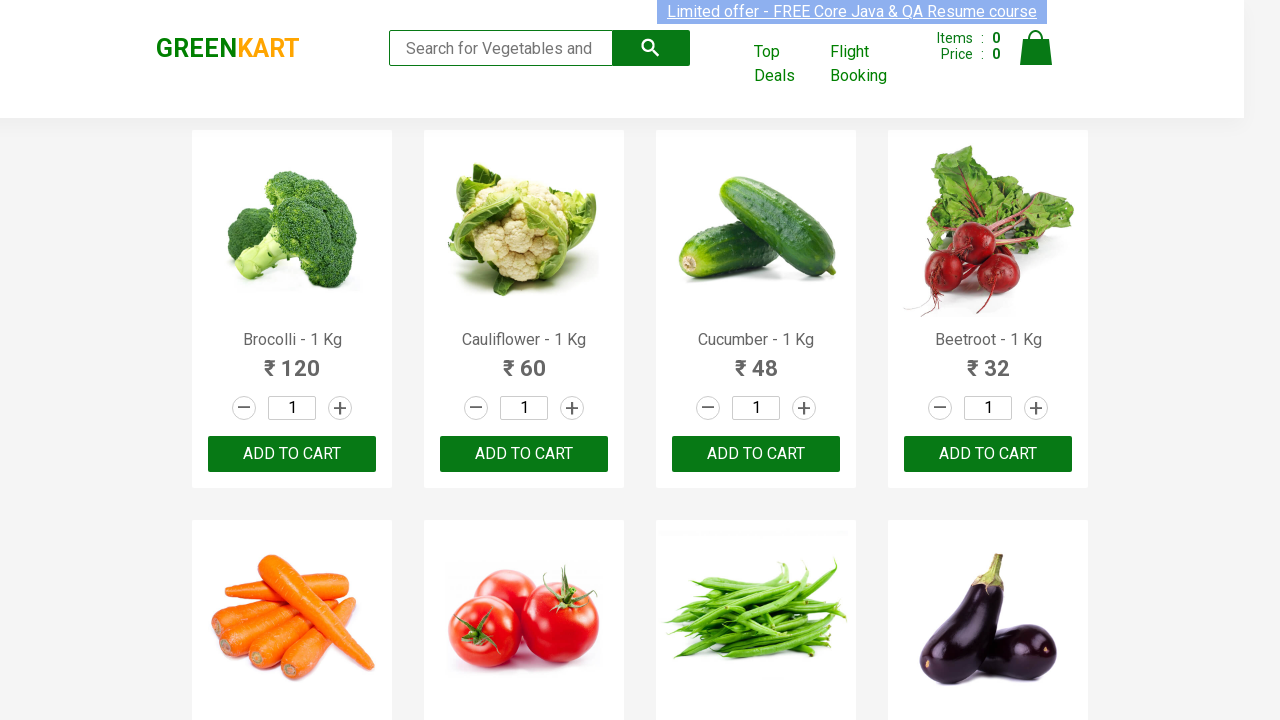

Located last .container element
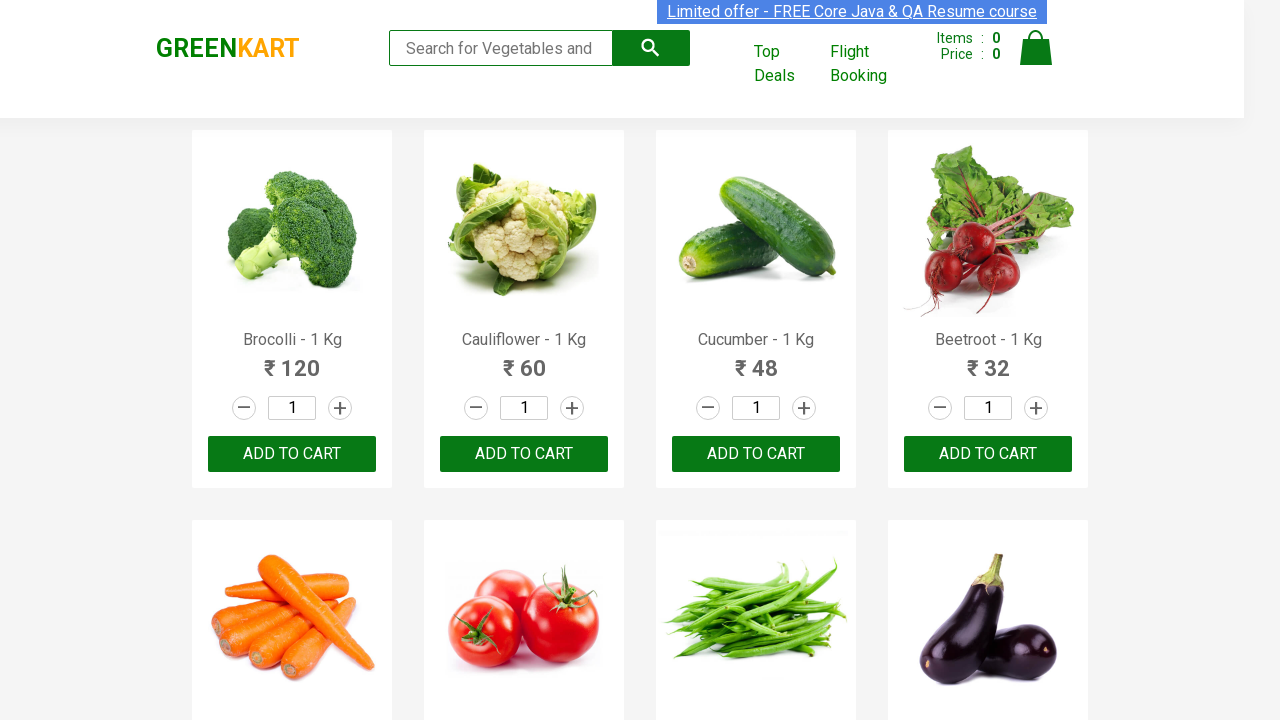

Verified last container has 3 child elements
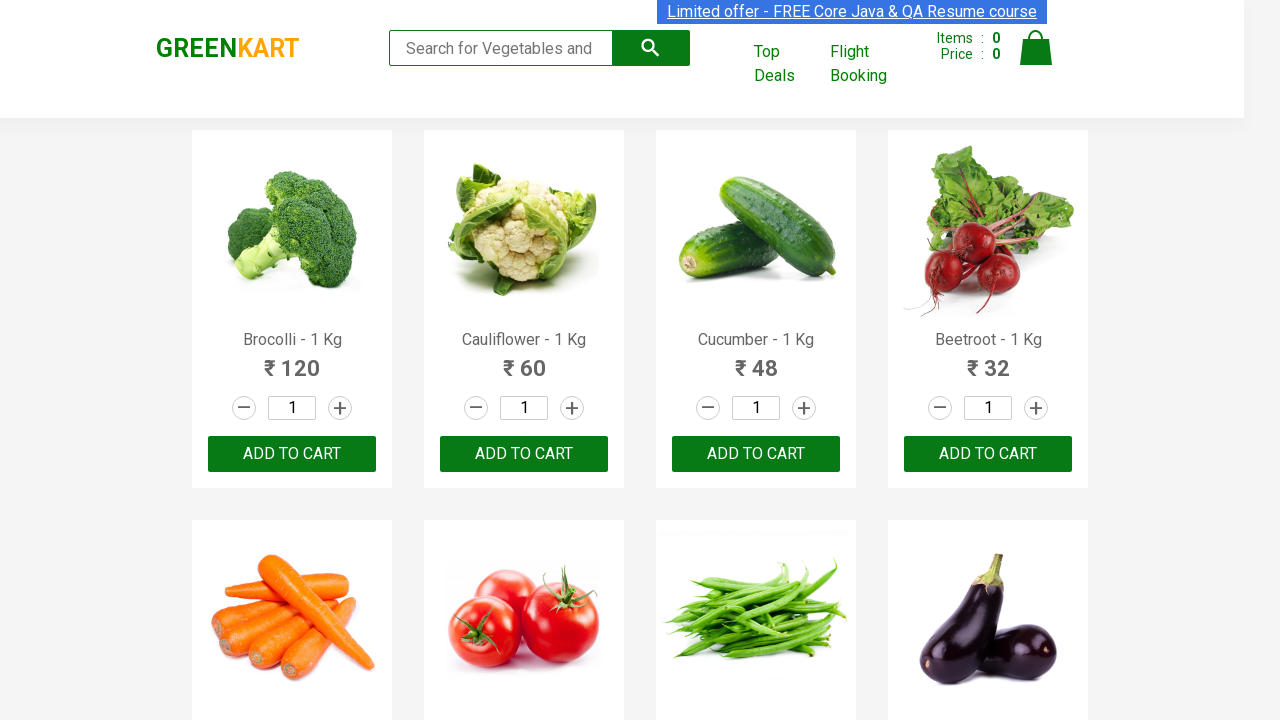

Located first .container element
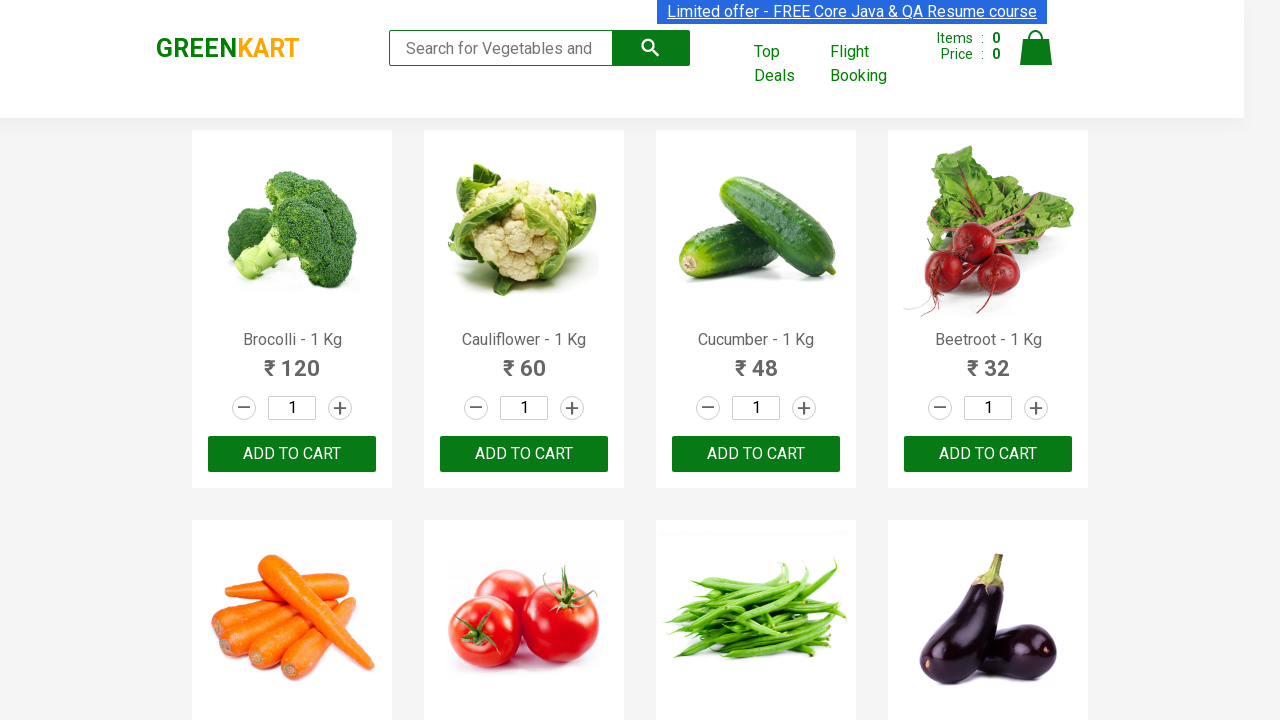

Verified first container has 5 child elements
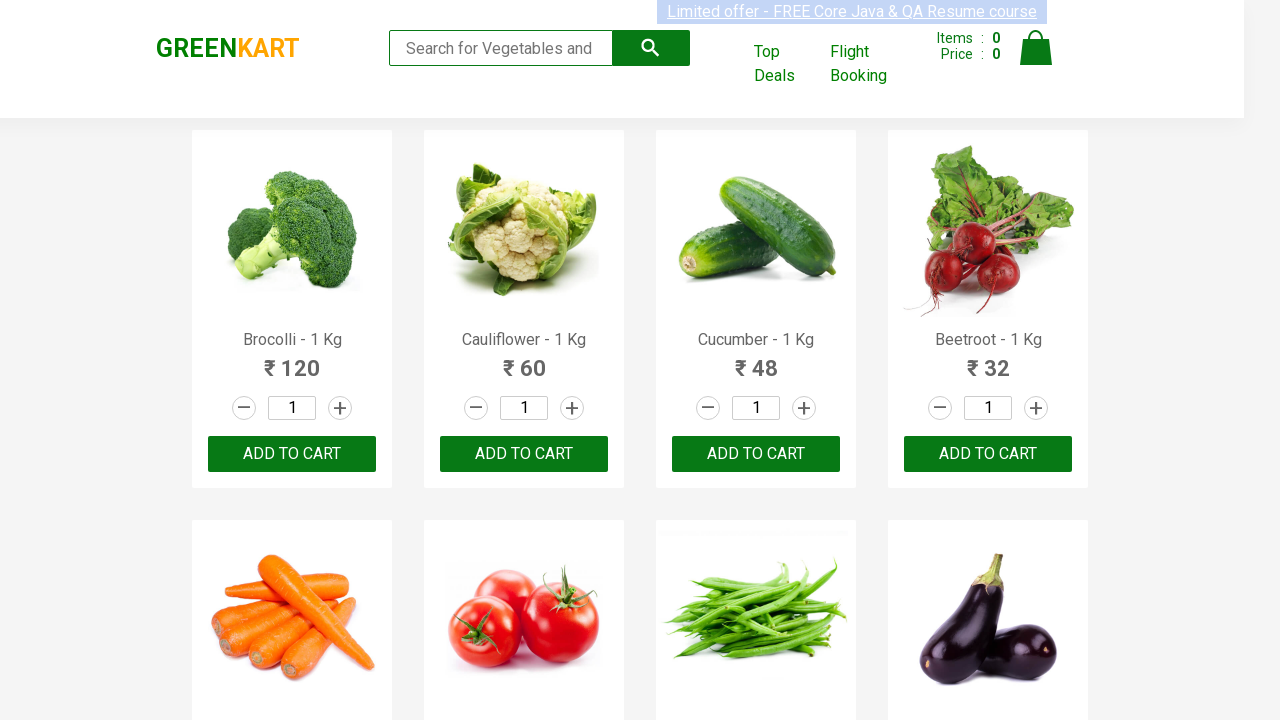

Located .cart element
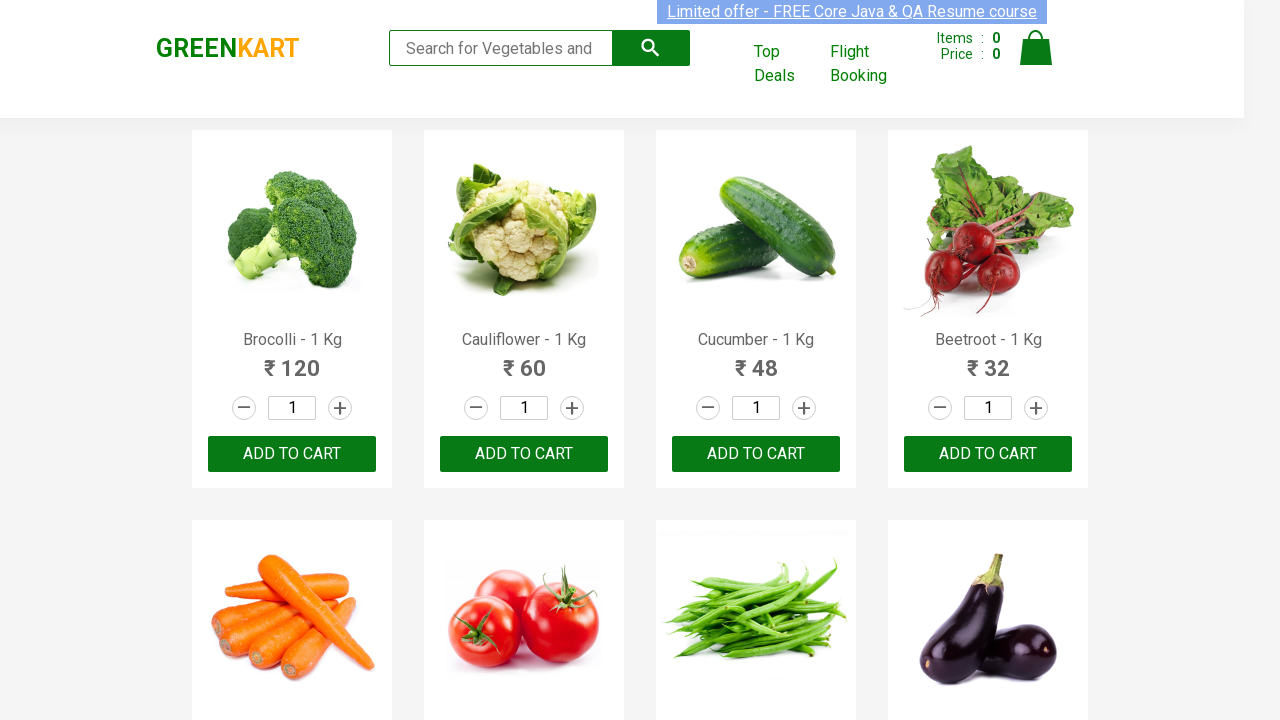

Verified cart has 6 child elements
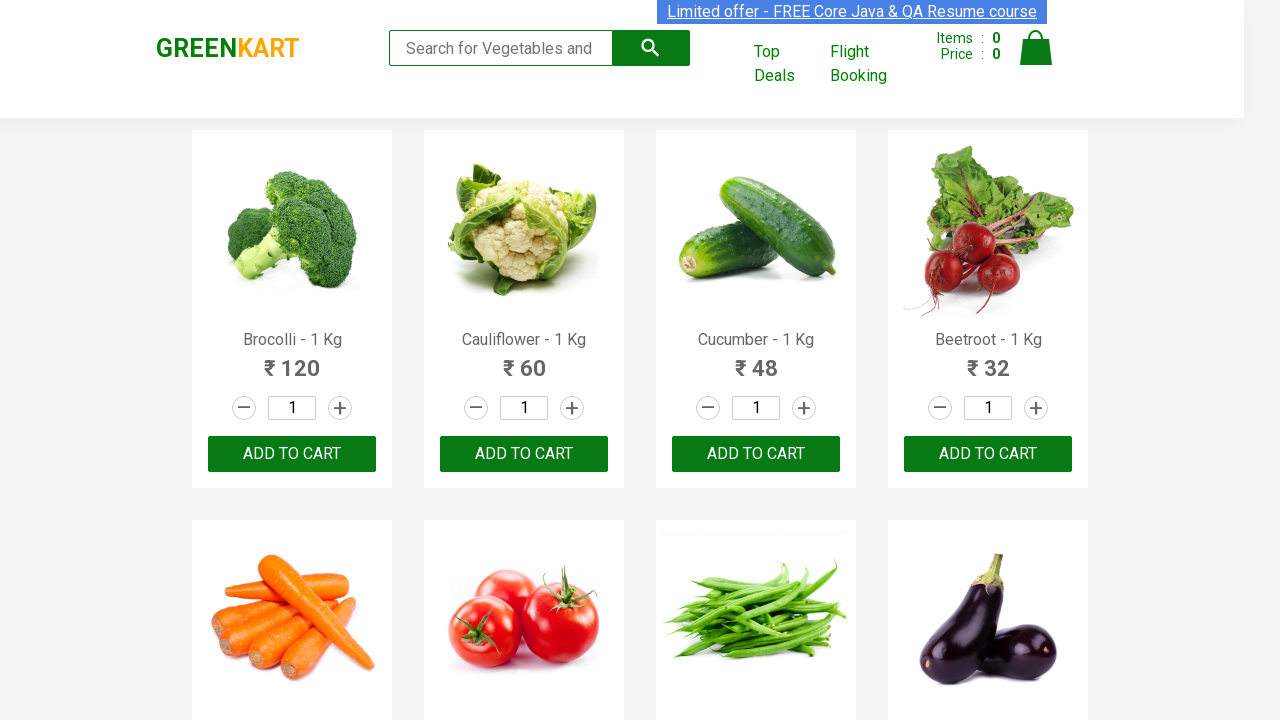

Located last child element of cart
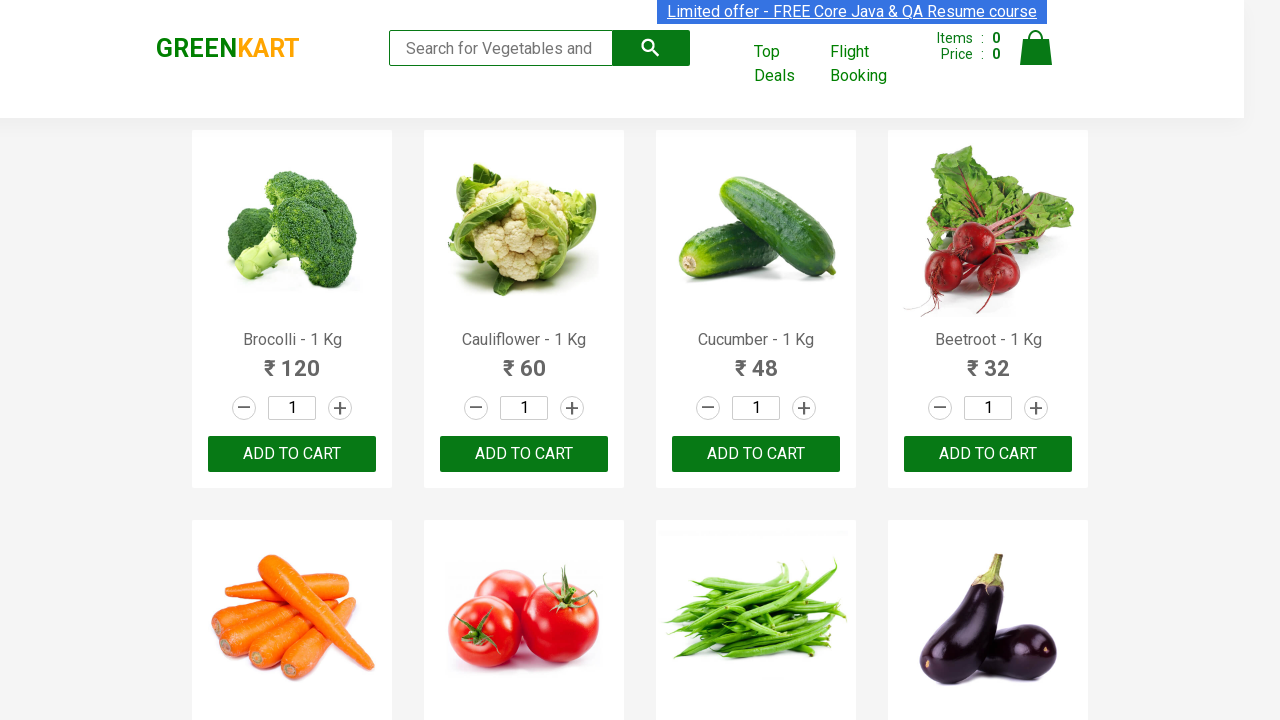

Verified last cart child has 'cart-preview' class
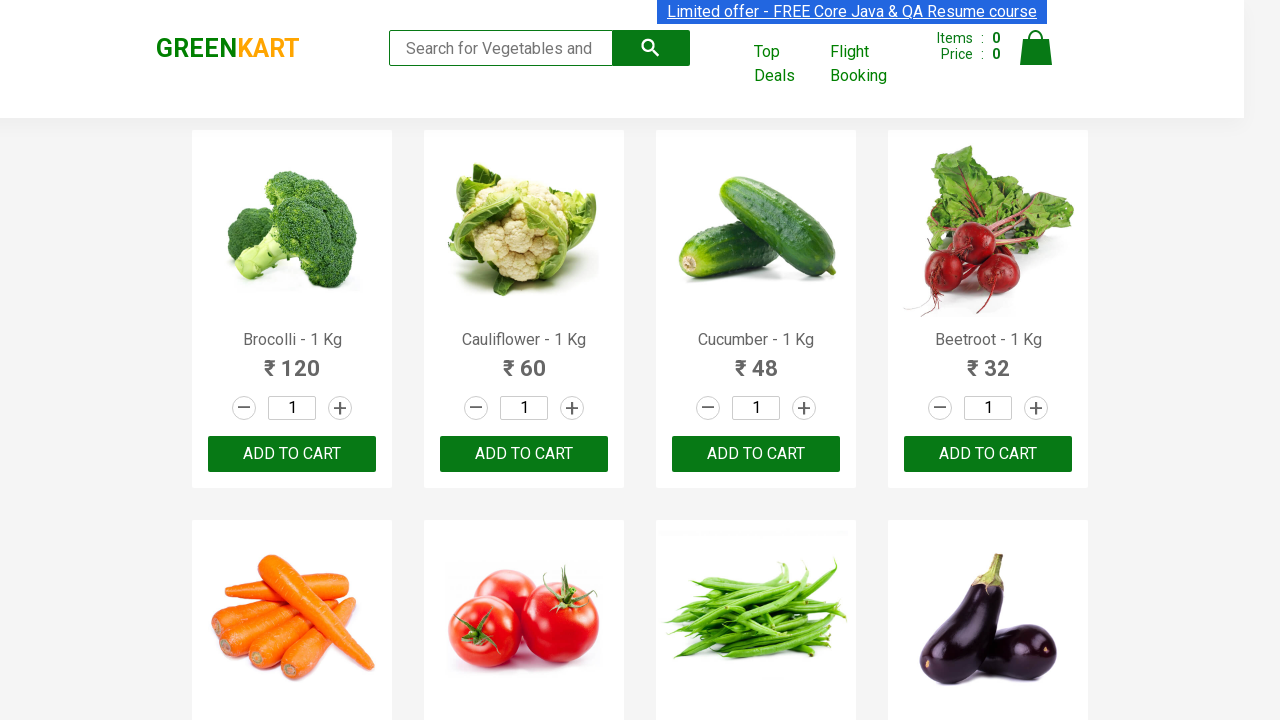

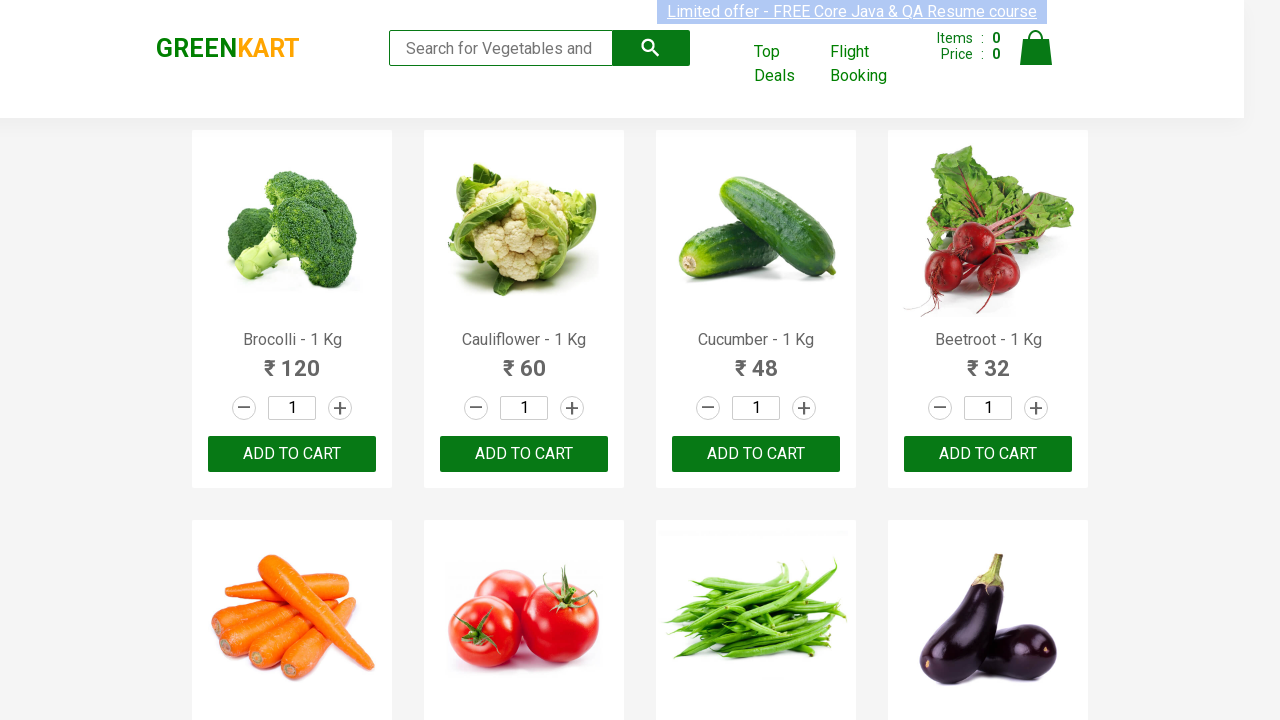